Tests the Indian railway ticket search functionality by entering source and destination stations, disabling date selection, and verifying train results are displayed

Starting URL: https://erail.in/

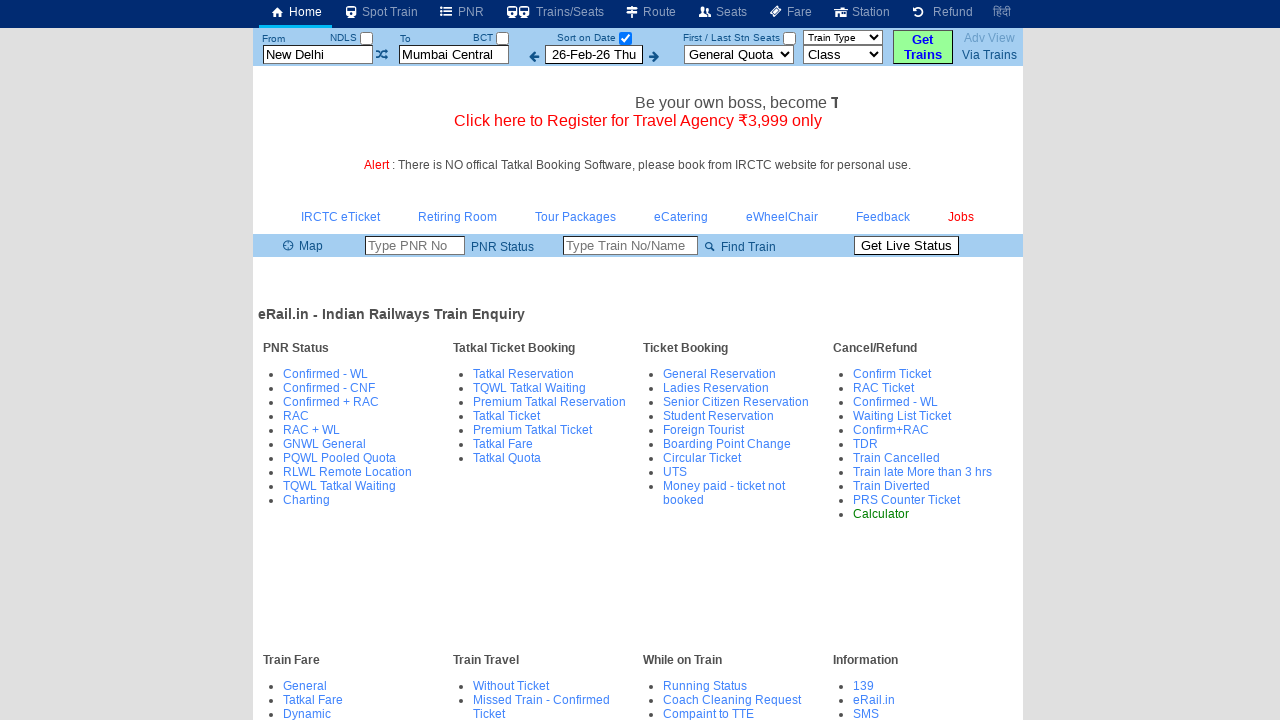

Cleared source station field on #txtStationFrom
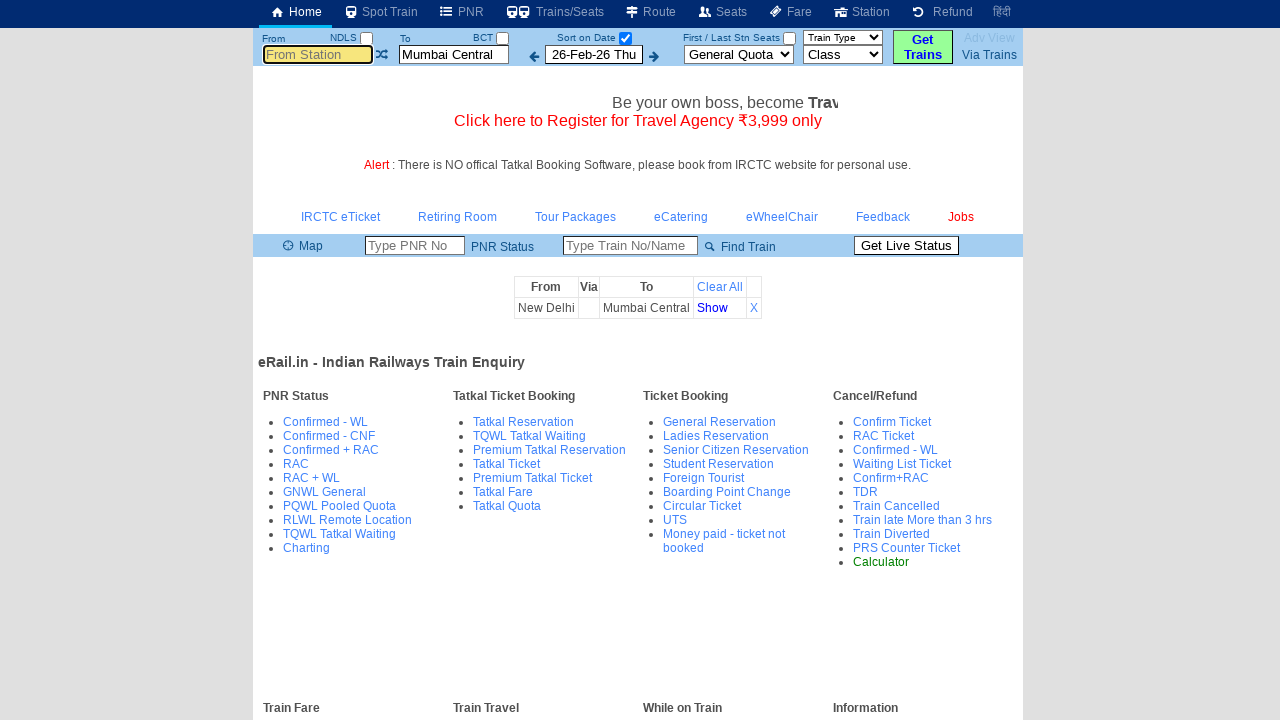

Filled source station field with 'Salem' on #txtStationFrom
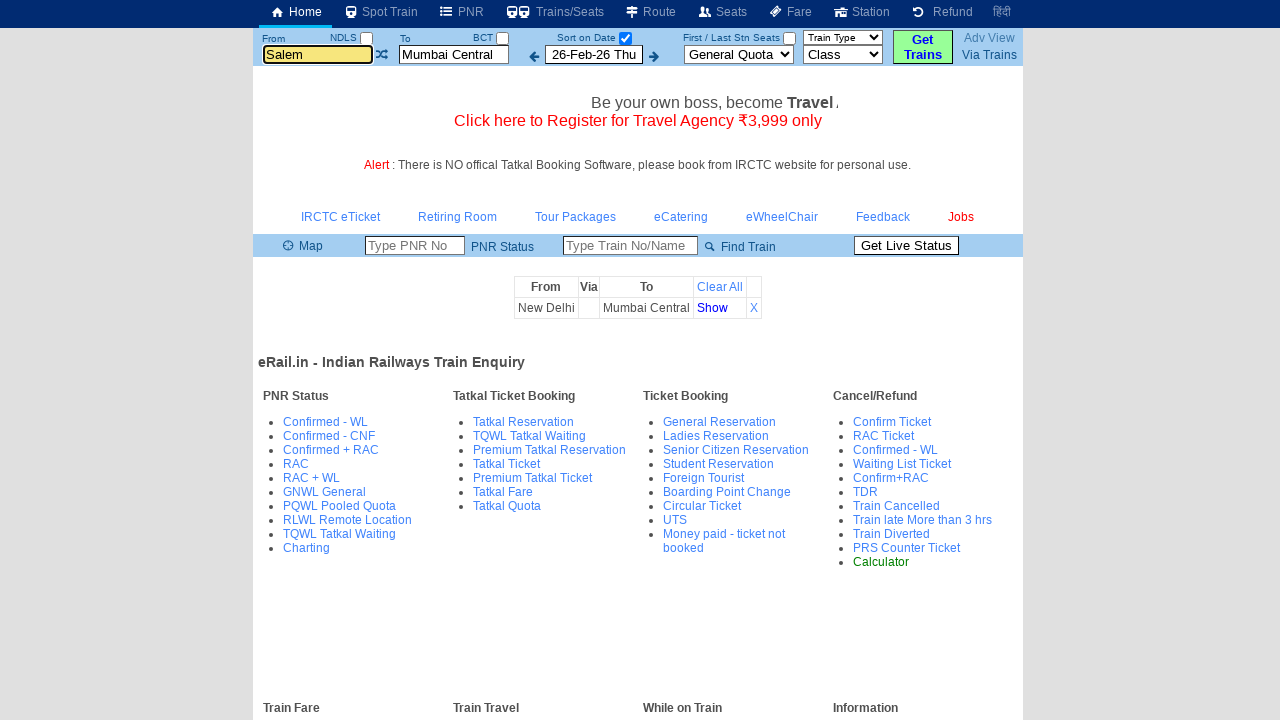

Pressed Tab to move from source station field on #txtStationFrom
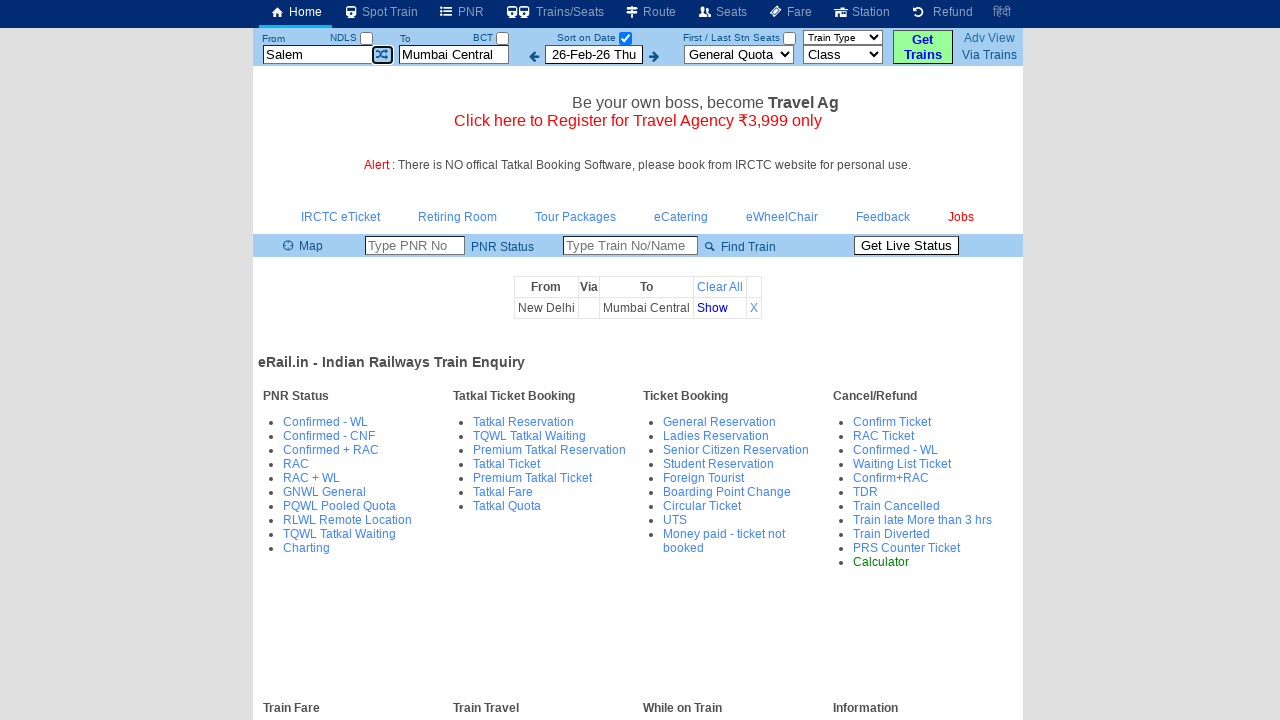

Cleared destination station field on #txtStationTo
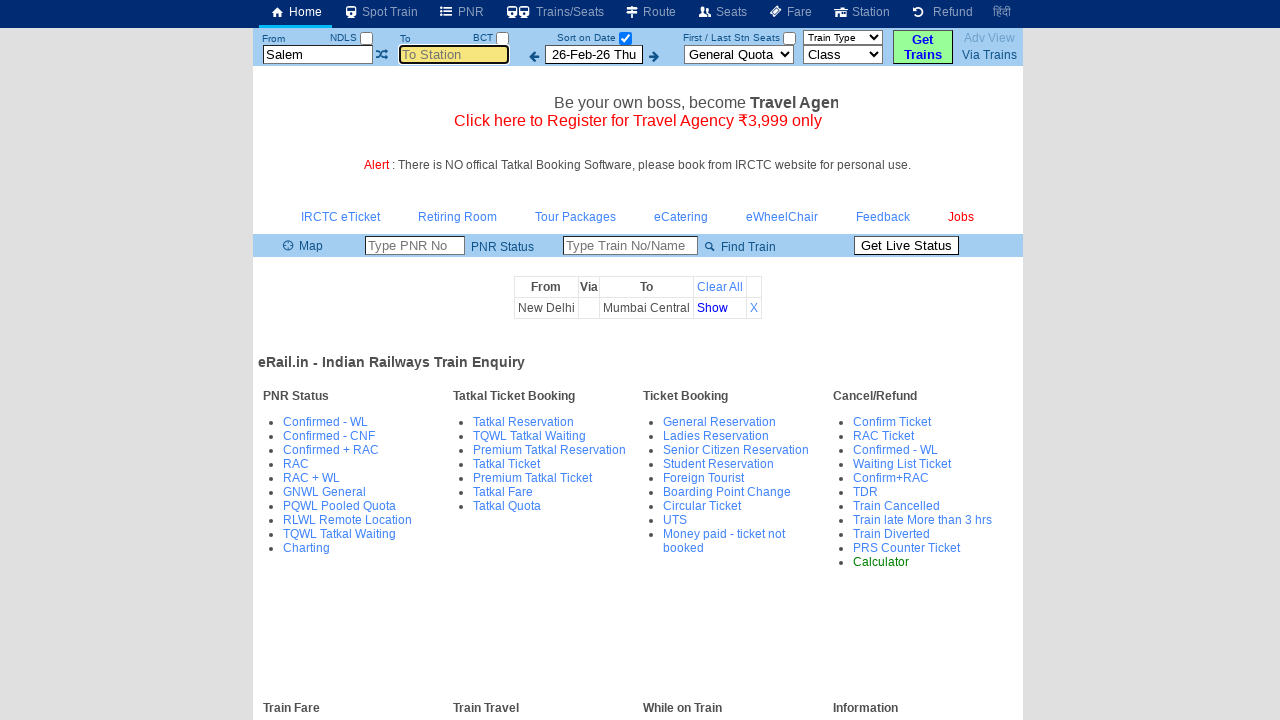

Filled destination station field with 'Mdu' on #txtStationTo
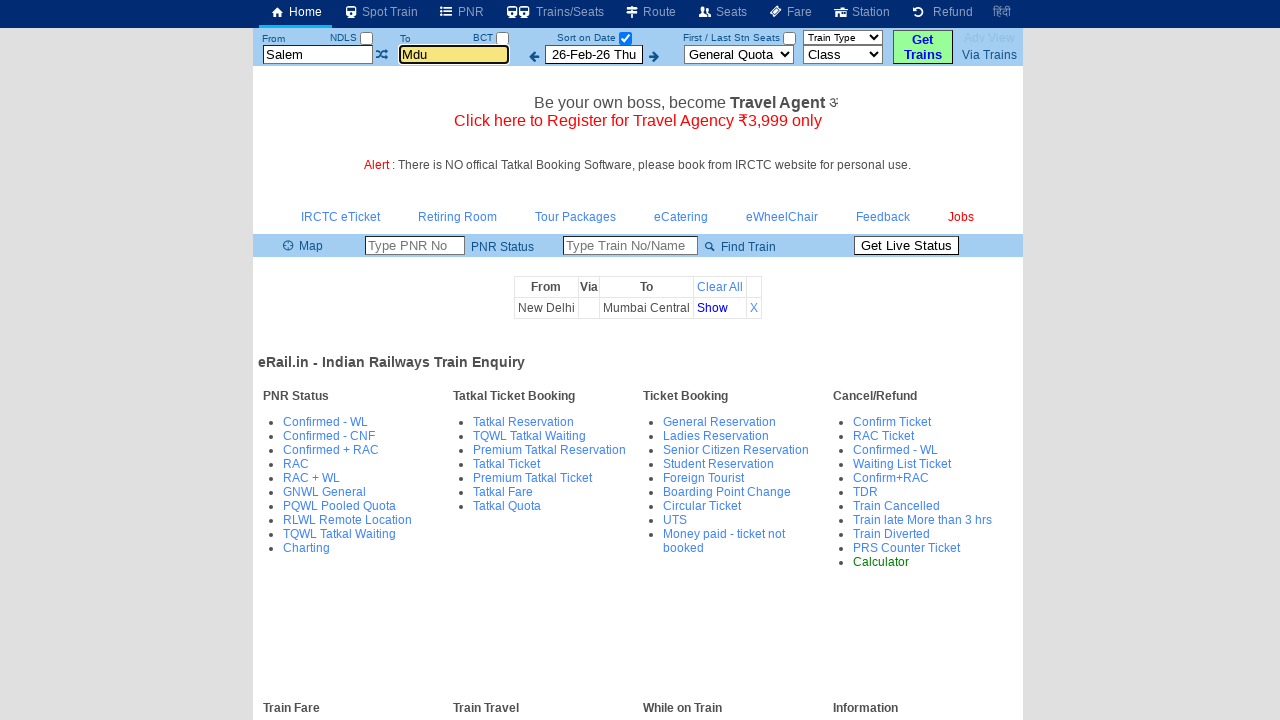

Pressed Tab to move from destination station field on #txtStationTo
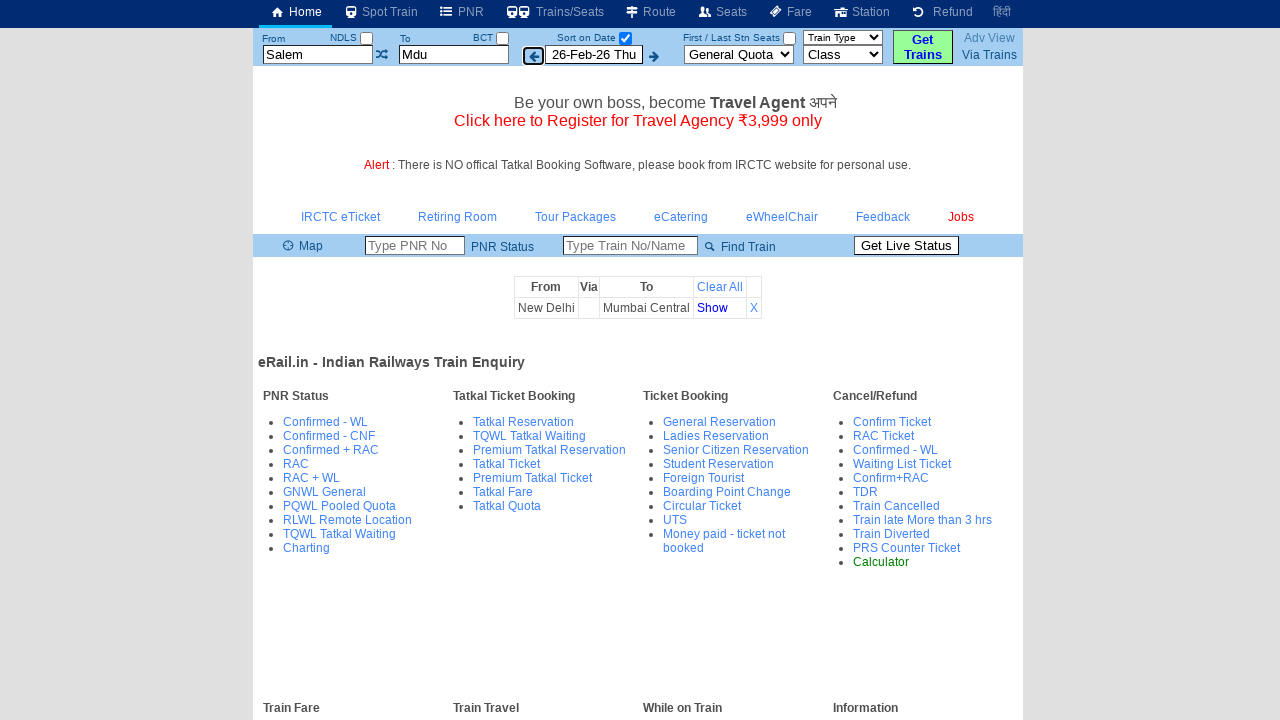

Unchecked the date selection checkbox at (625, 38) on #chkSelectDateOnly
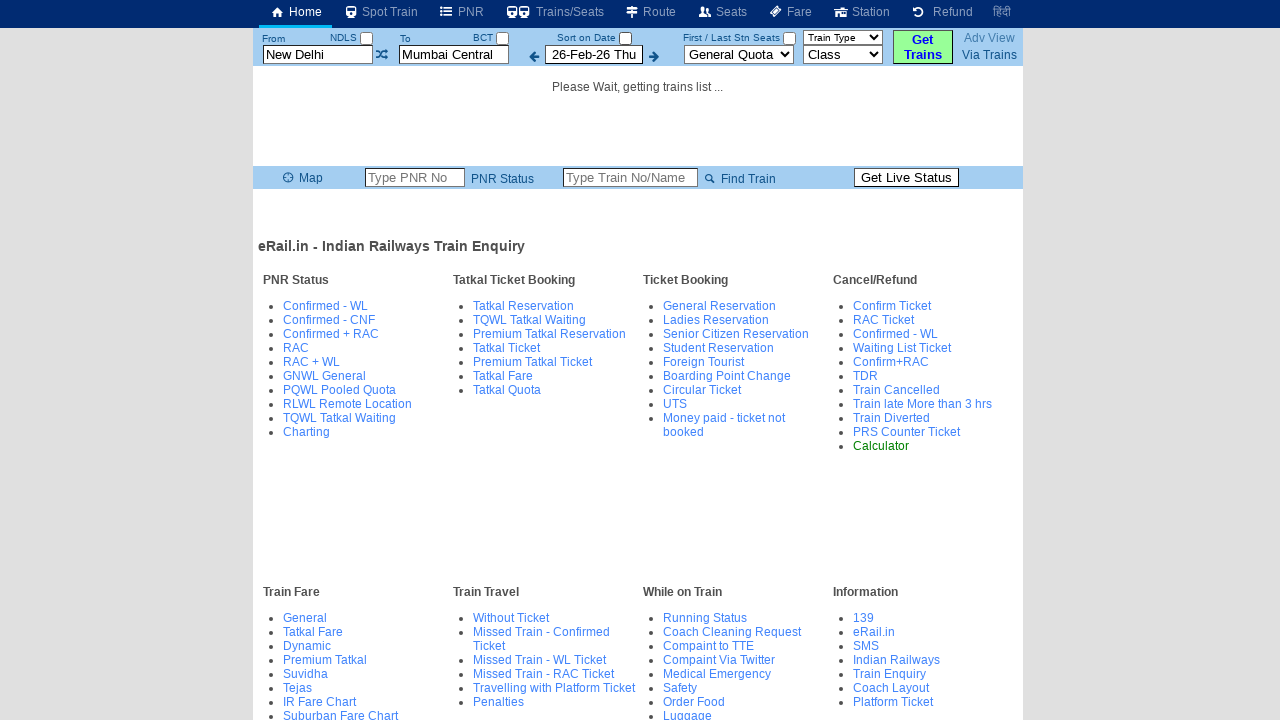

Train list table loaded successfully
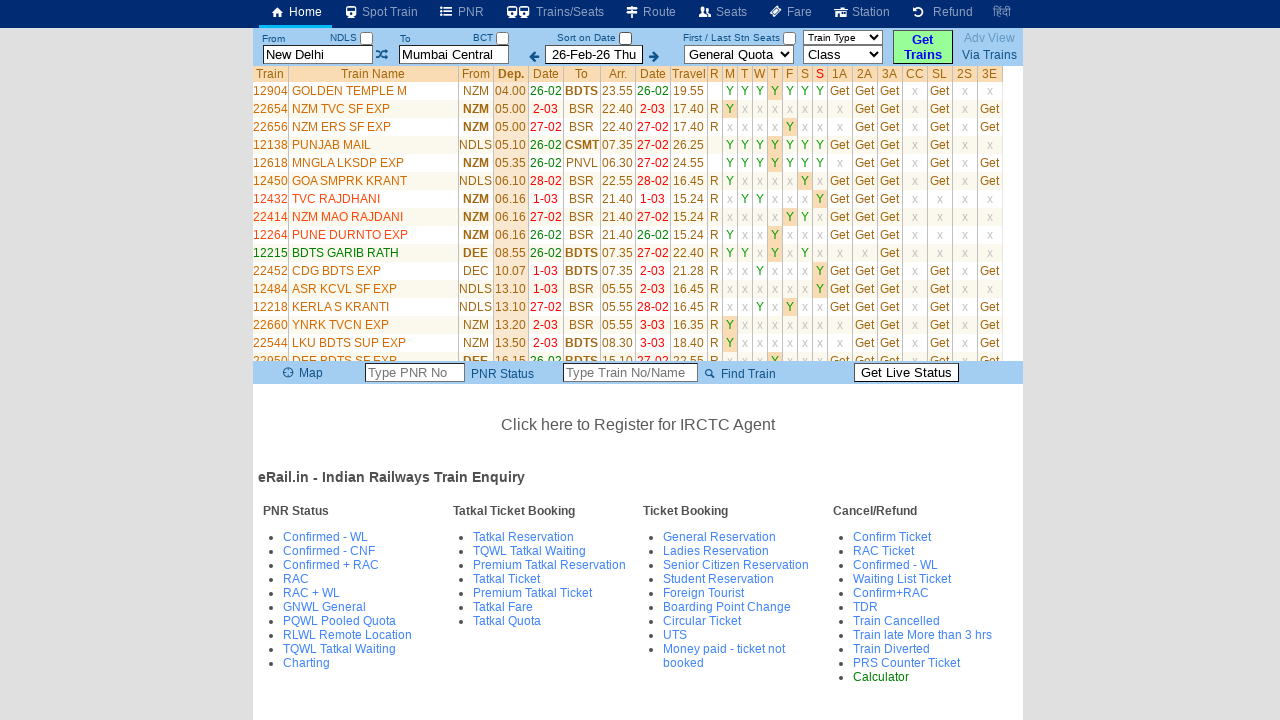

Train names verified in the results table
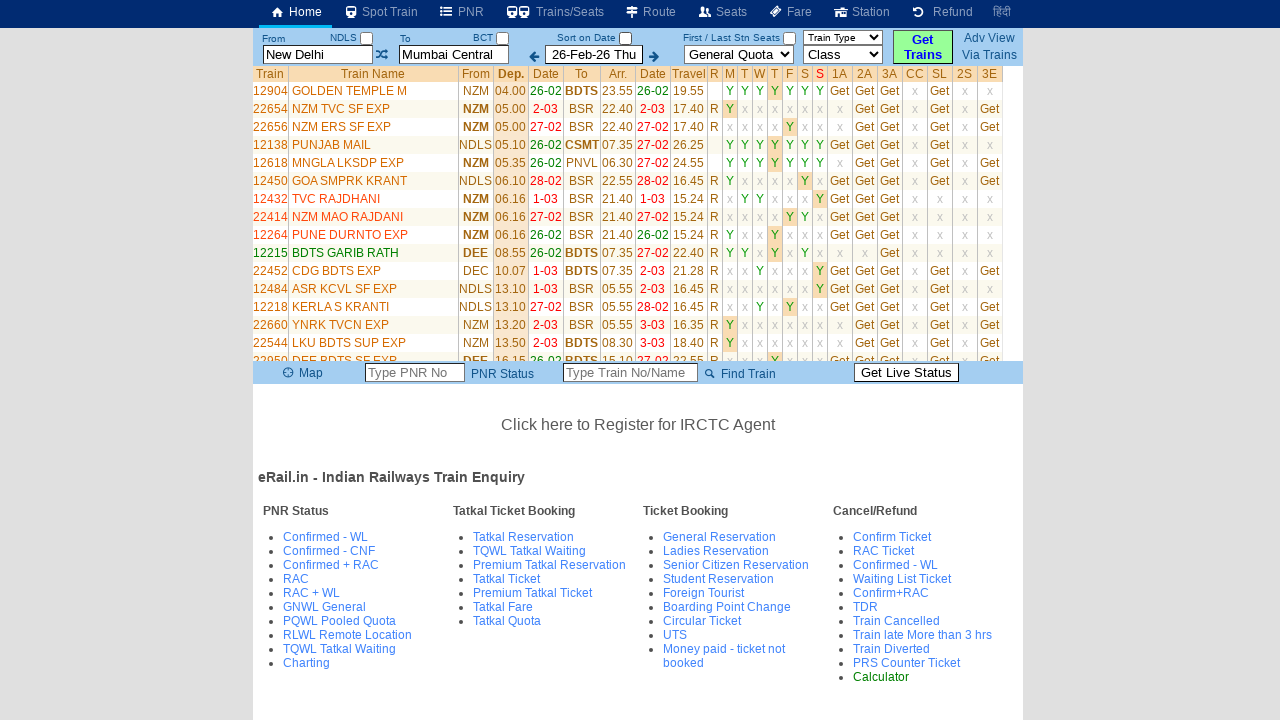

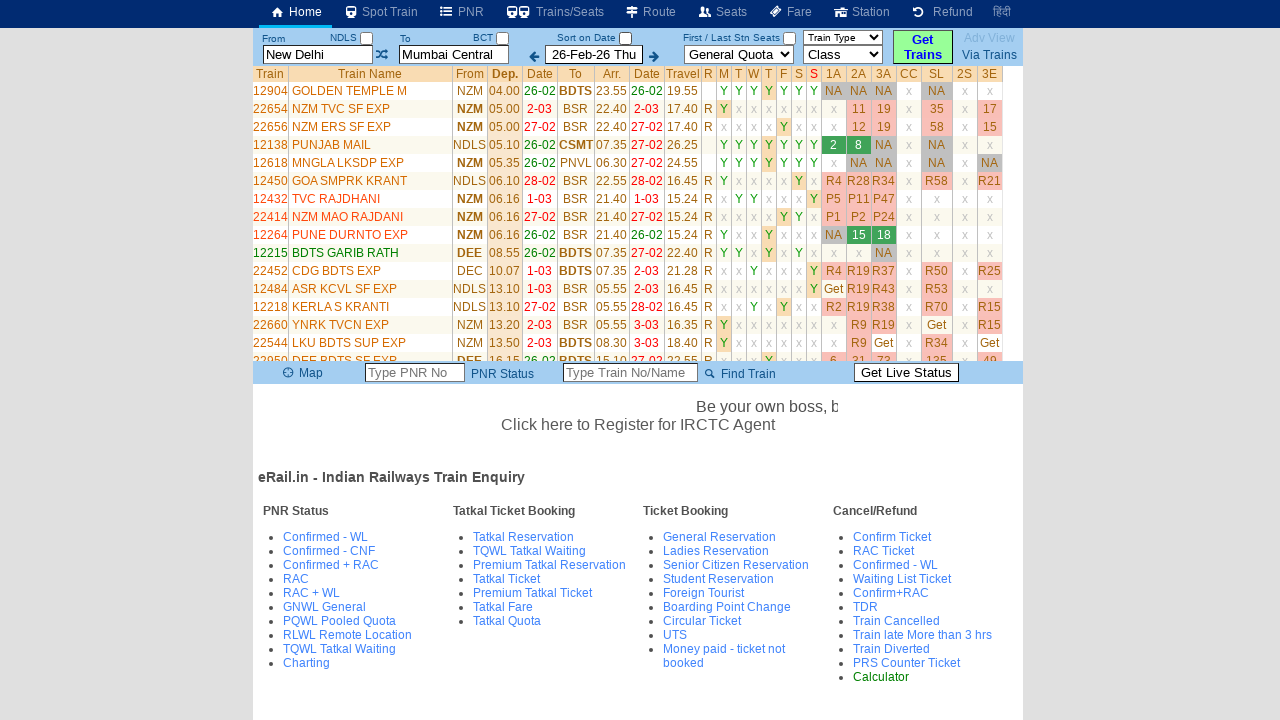